Launches a browser and navigates to the Utkarshaa Academy website

Starting URL: https://www.utkarshaaacademy.com

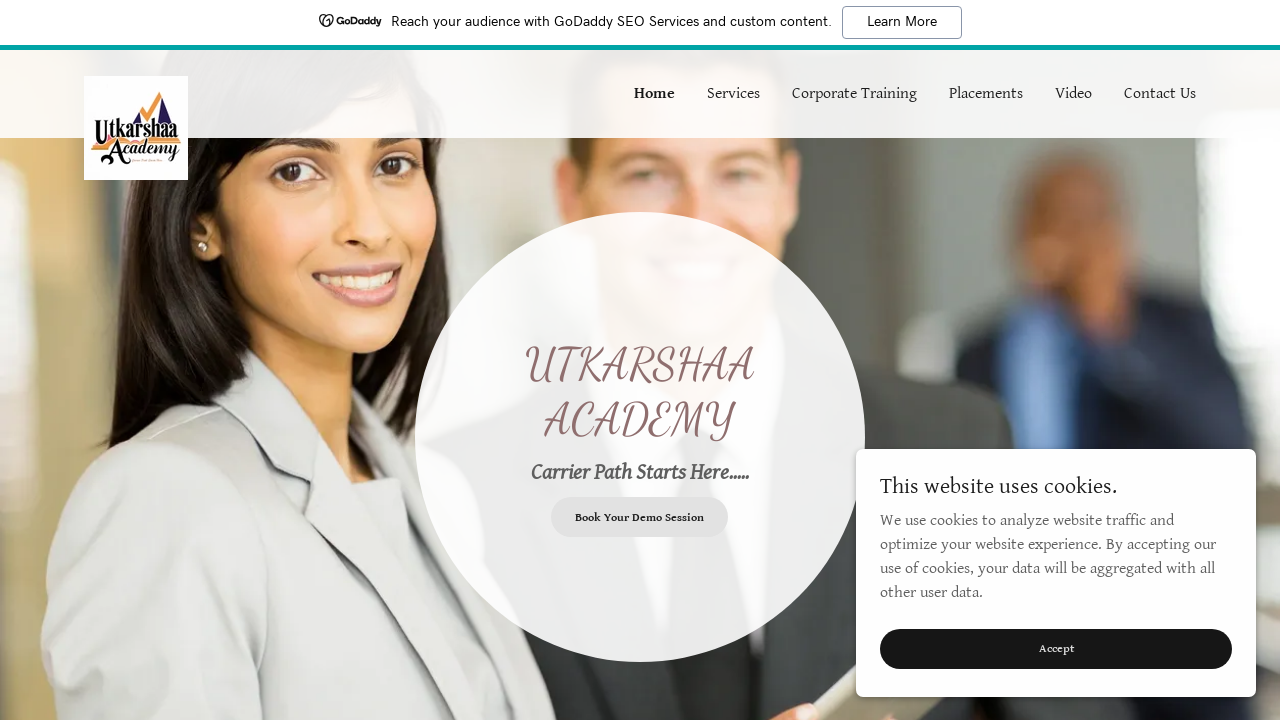

Navigated to Utkarshaa Academy website
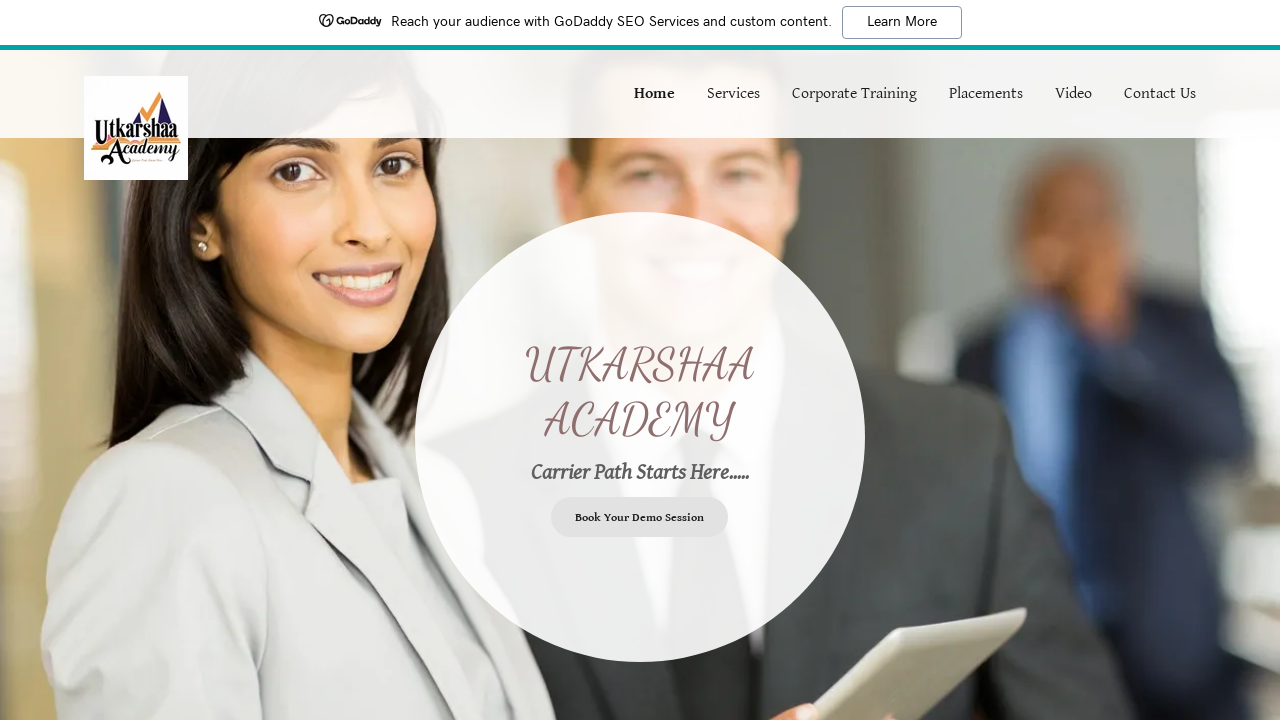

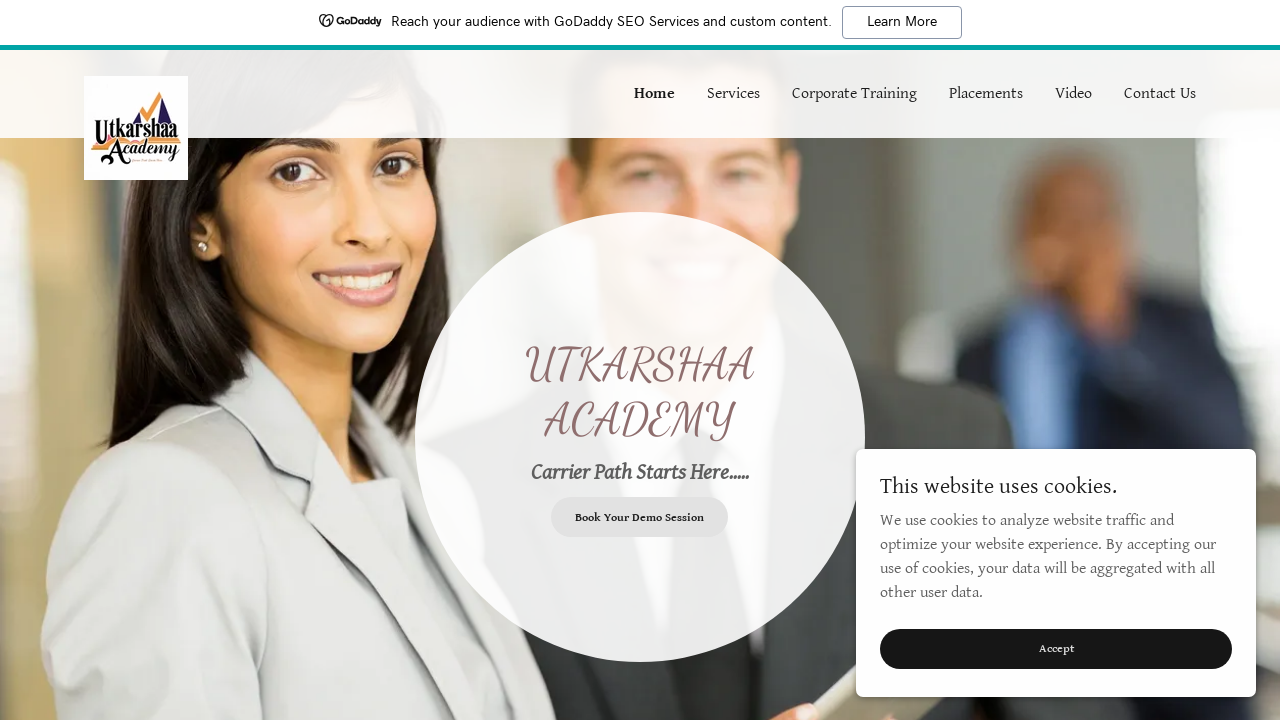